Tests window switching functionality by clicking a link that opens a new window and then interacting with the new window

Starting URL: https://opensource-demo.orangehrmlive.com

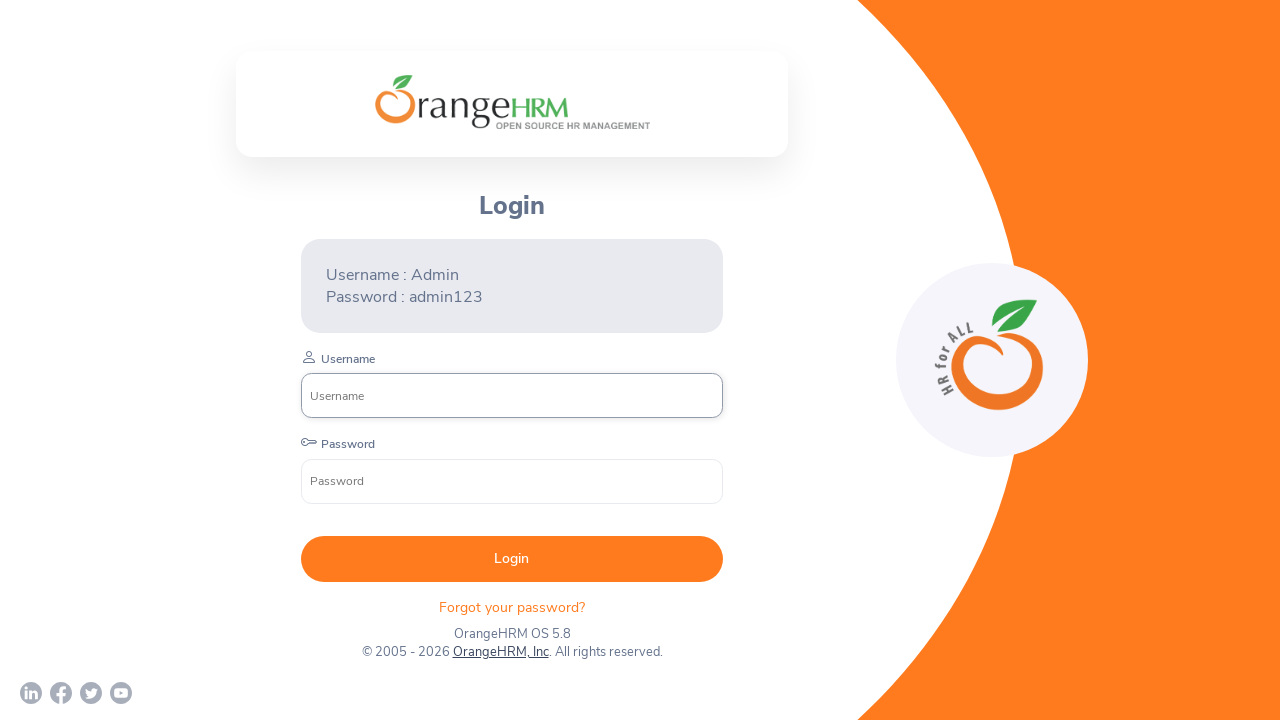

Clicked on 'OrangeHRM, Inc' link to open new window at (500, 652) on xpath=//a[text()='OrangeHRM, Inc']
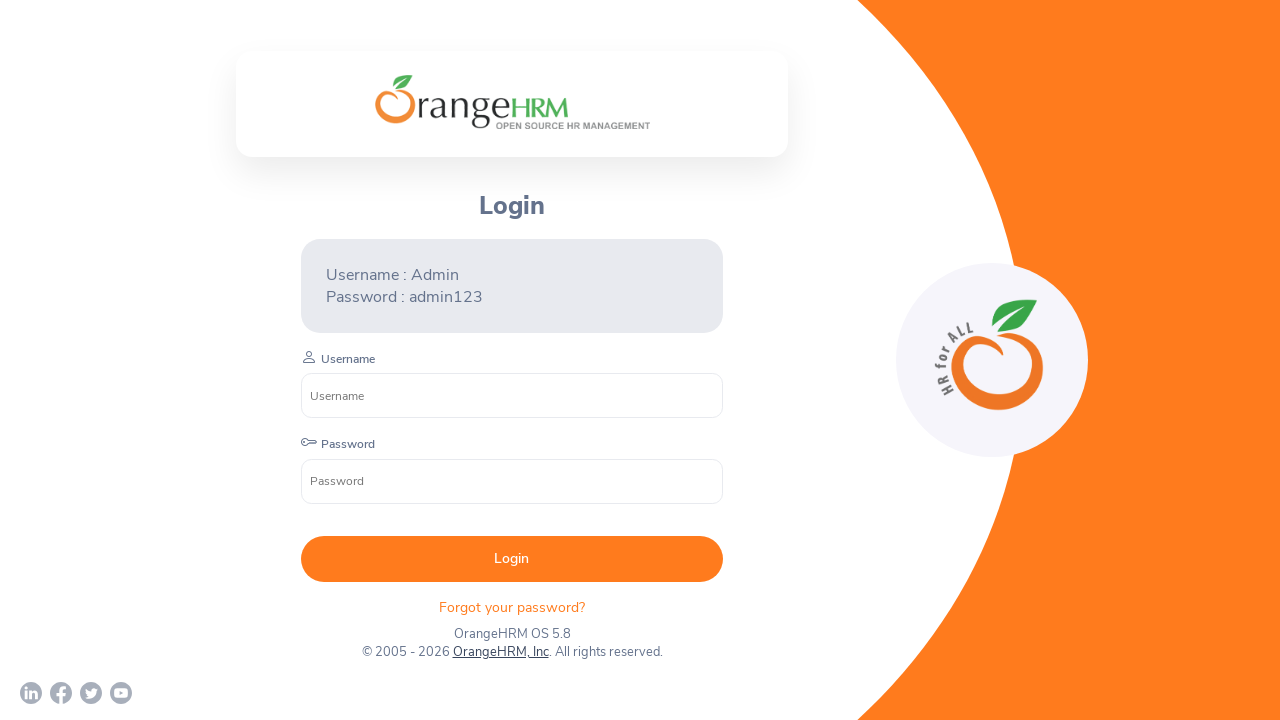

New window/tab opened and captured
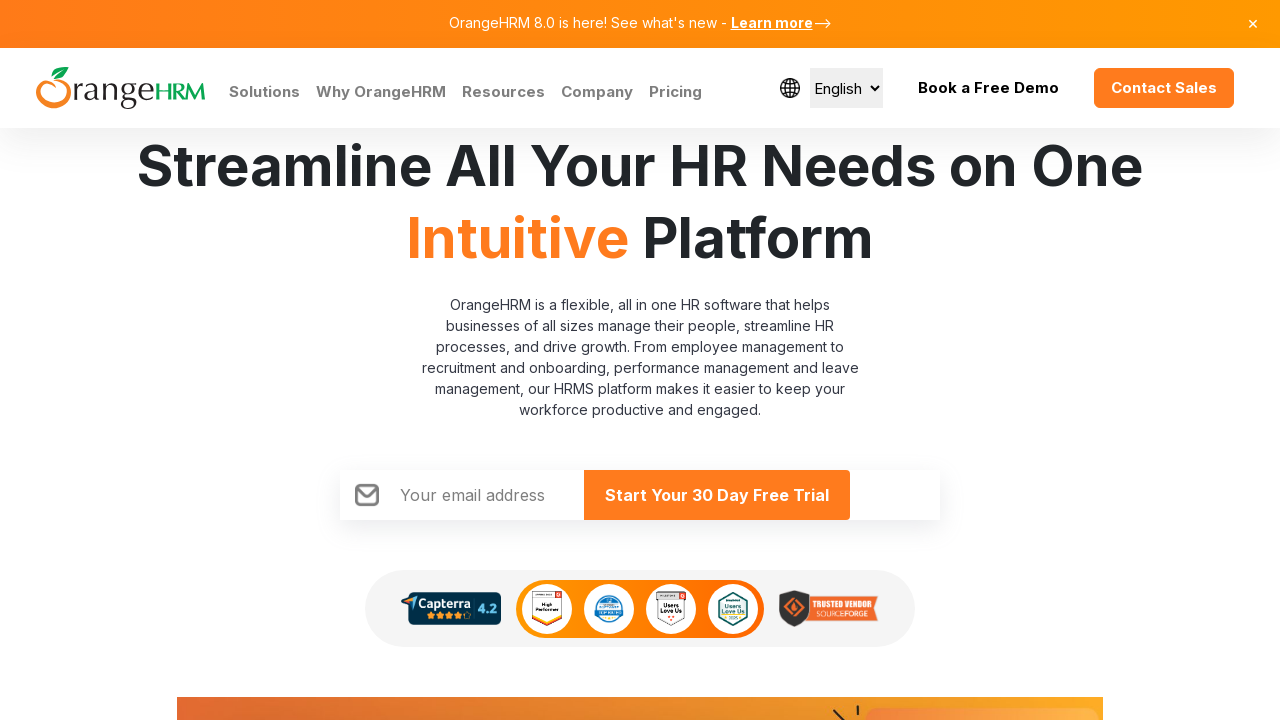

Clicked on 'Why OrangeHRM' link in new window at (381, 92) on text=Why OrangeHRM
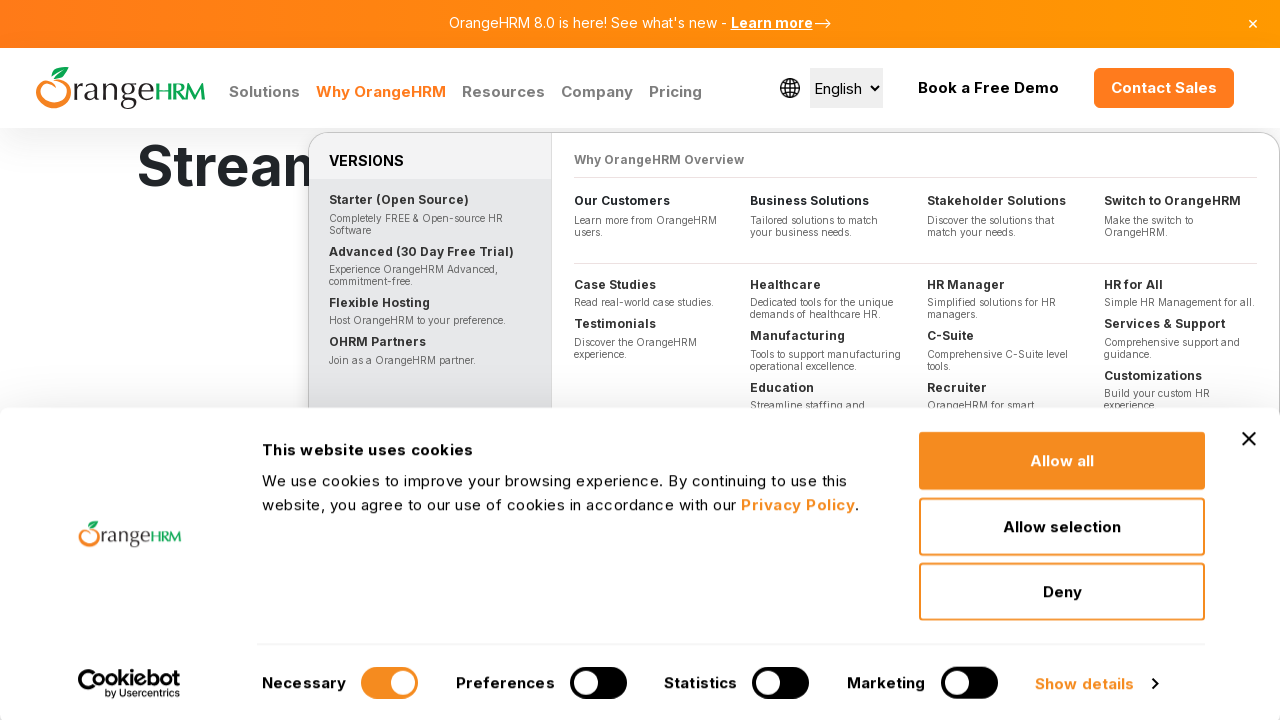

Closed the new window/tab
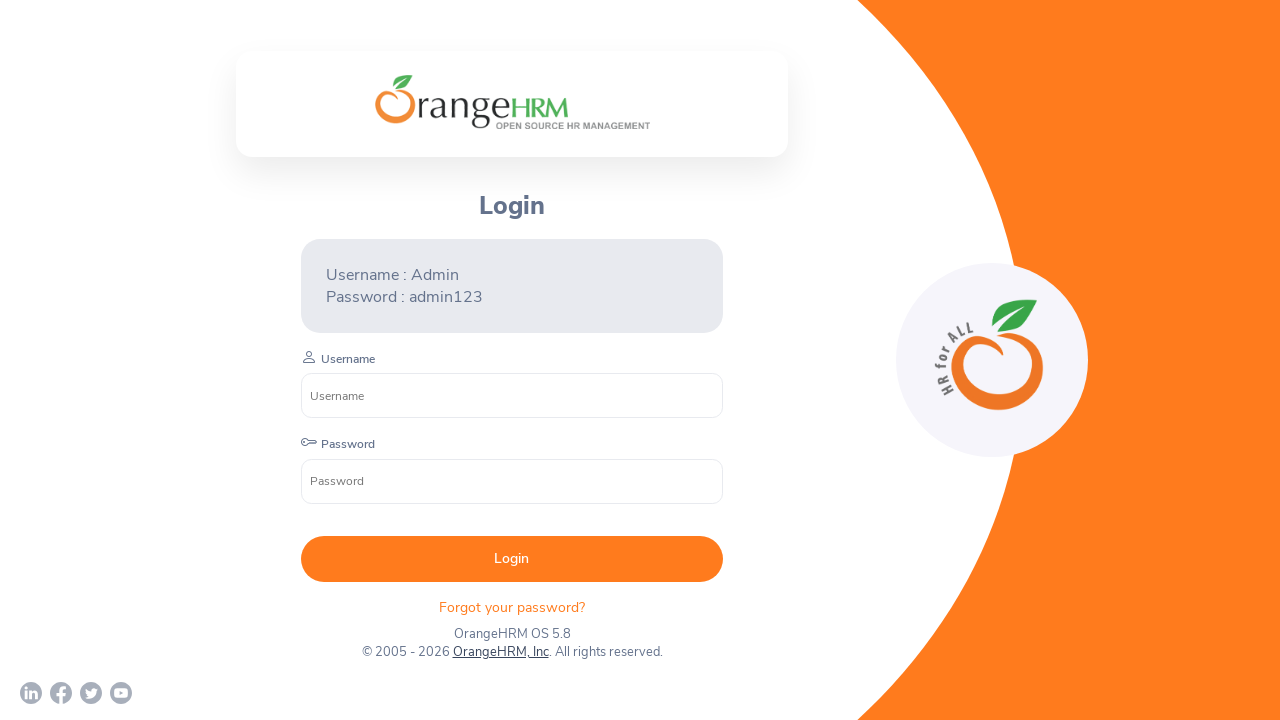

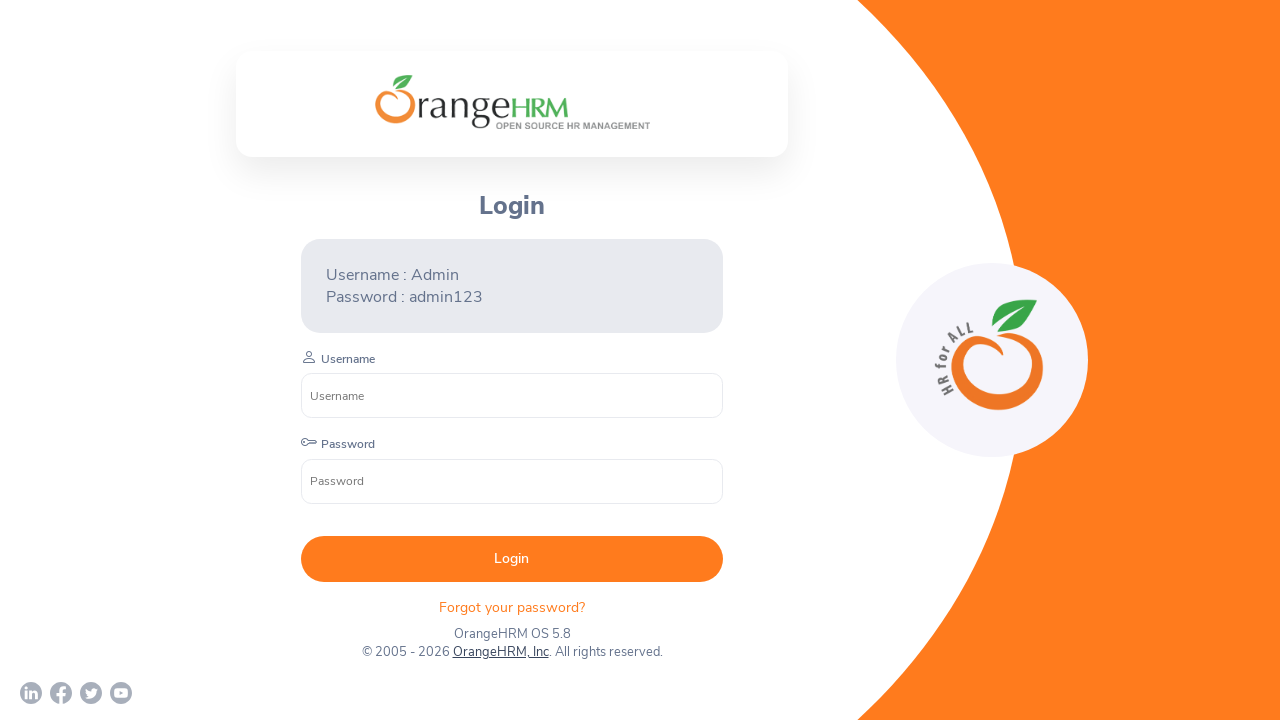